Tests that clicking the Email column header sorts the table data alphabetically in ascending order

Starting URL: http://the-internet.herokuapp.com/tables

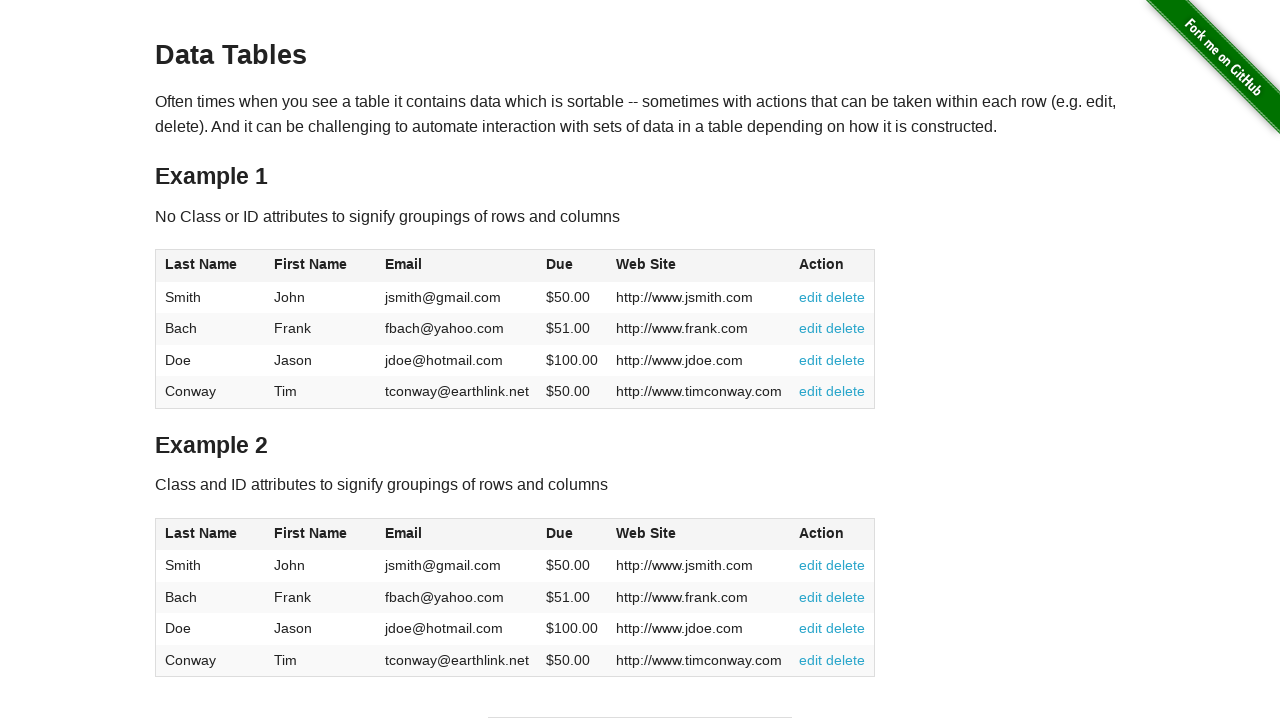

Clicked Email column header to sort table data at (457, 266) on #table1 thead tr th:nth-of-type(3)
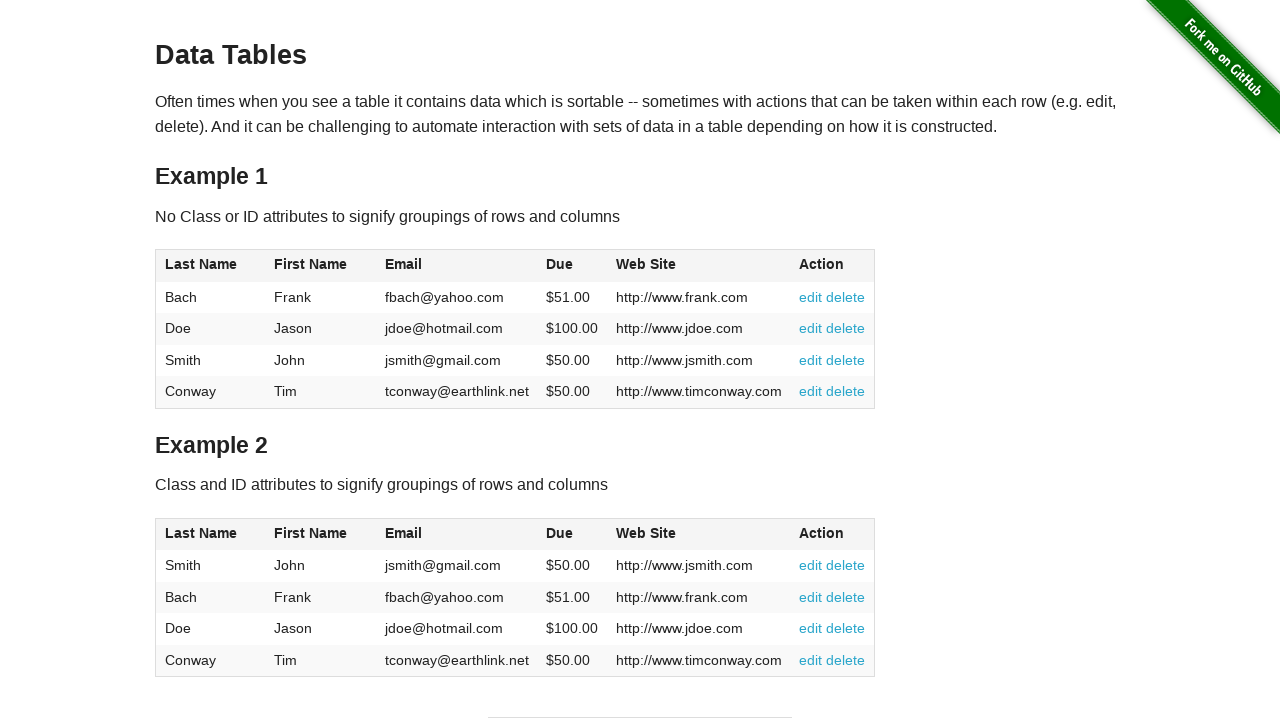

Table loaded and Email column data is visible
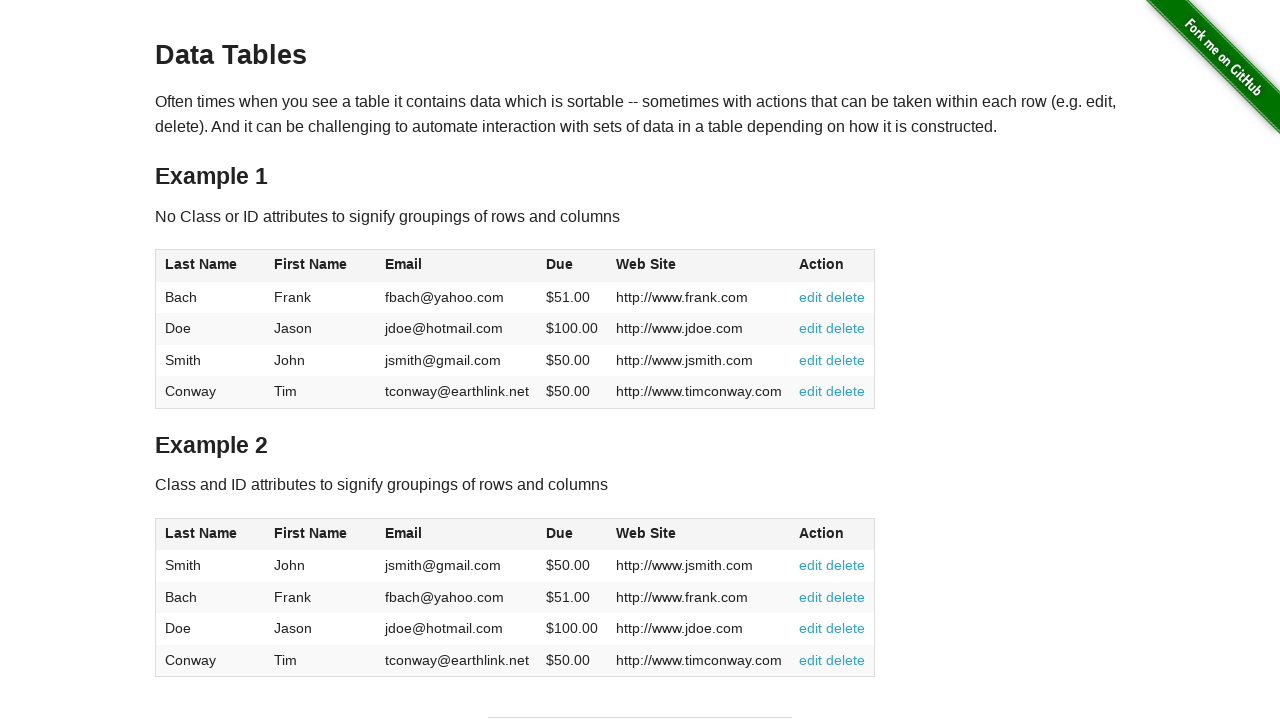

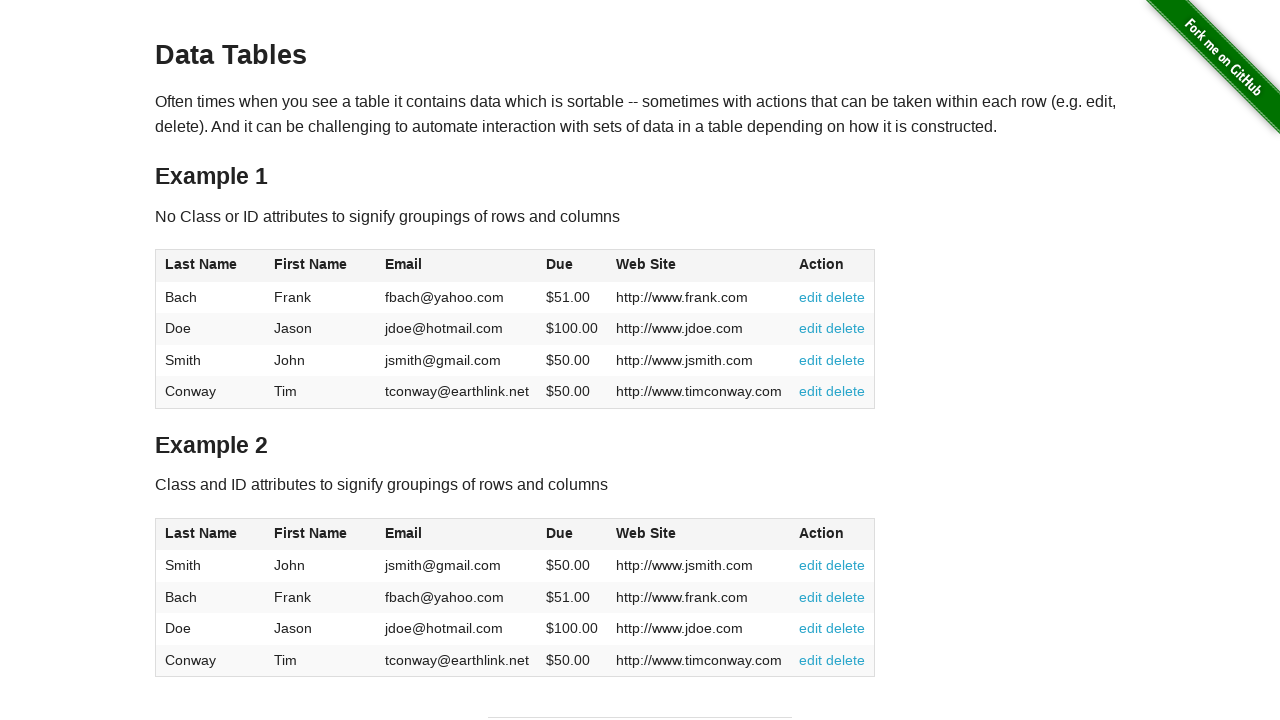